Fills the name field in a text box form

Starting URL: https://demoqa.com/text-box

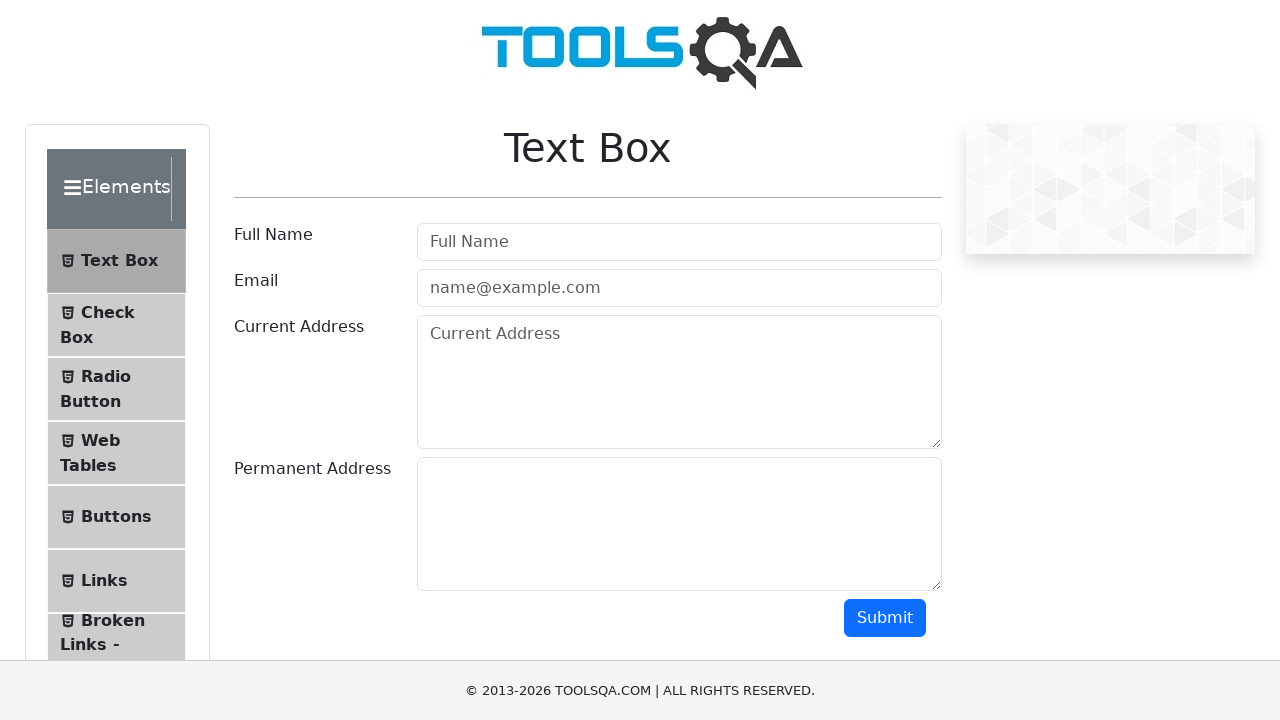

Clicked on the name field at (679, 242) on #userName
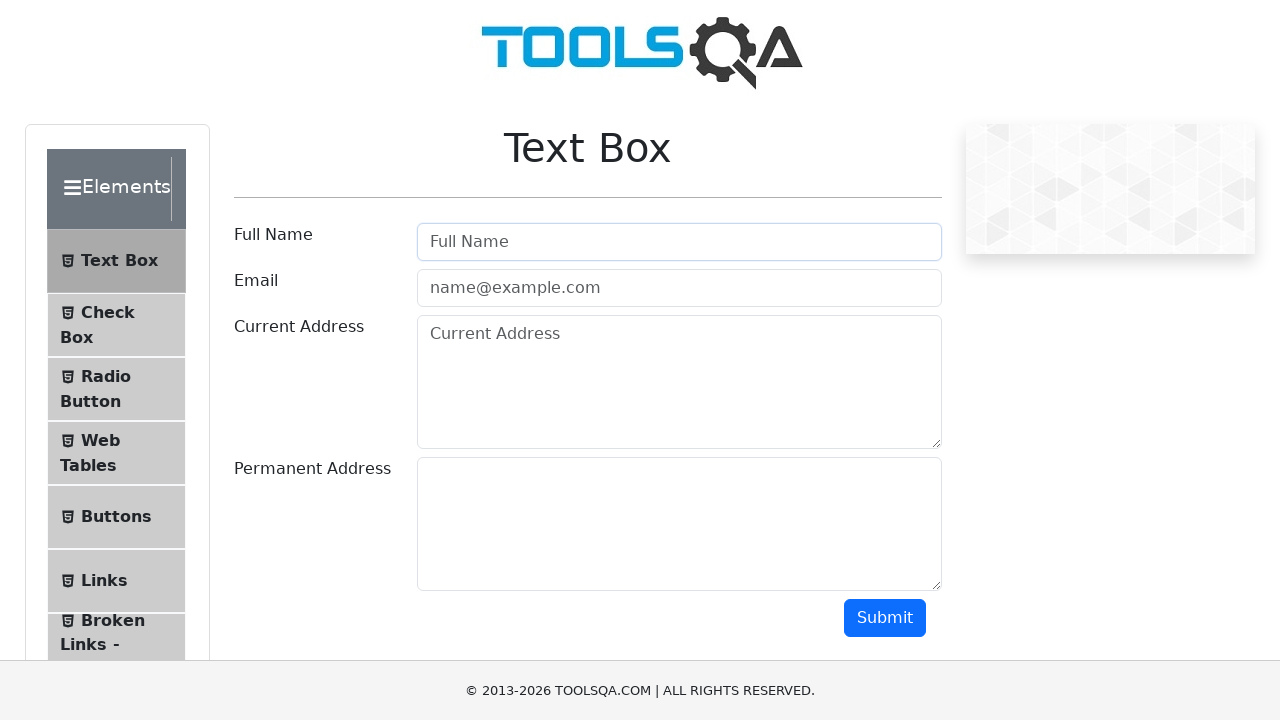

Filled the name field with 'Hakki Bulut' on #userName
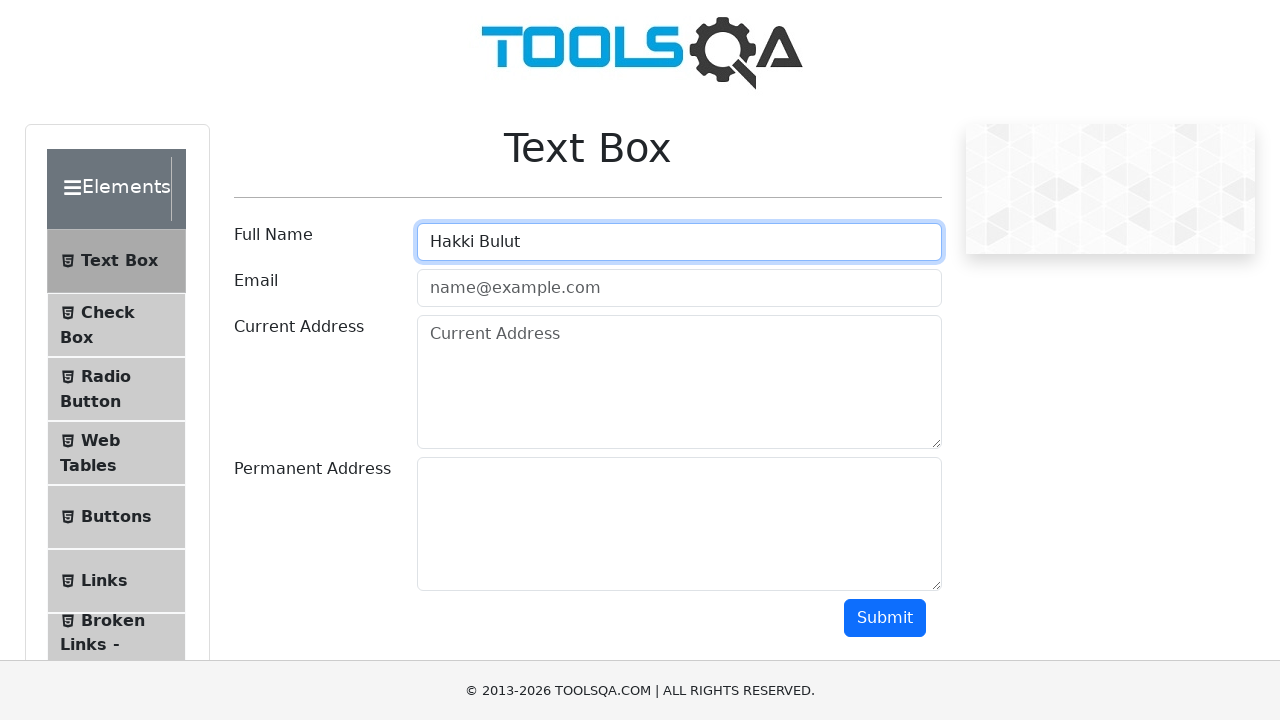

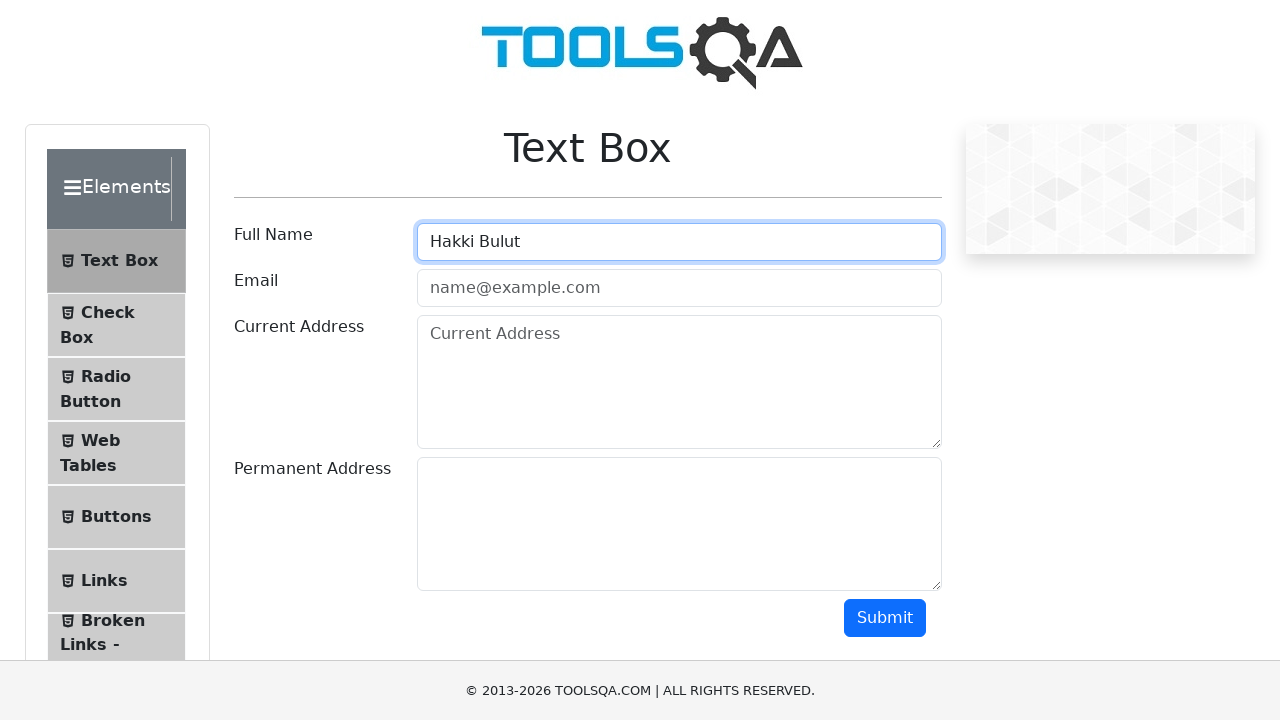